Verifies that breadcrumb navigation is visible and functional by clicking the Home link and confirming navigation back to the homepage

Starting URL: https://bcparks.ca/active-advisories/

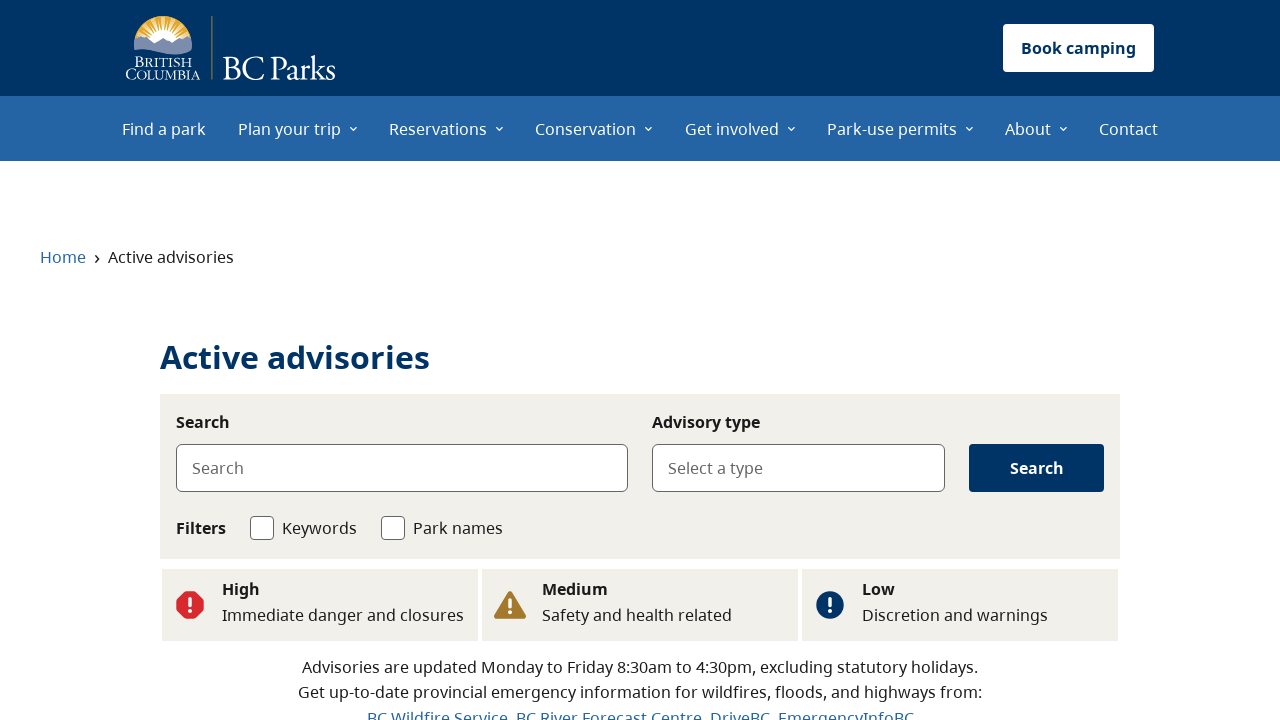

Waited for page to load (domcontentloaded)
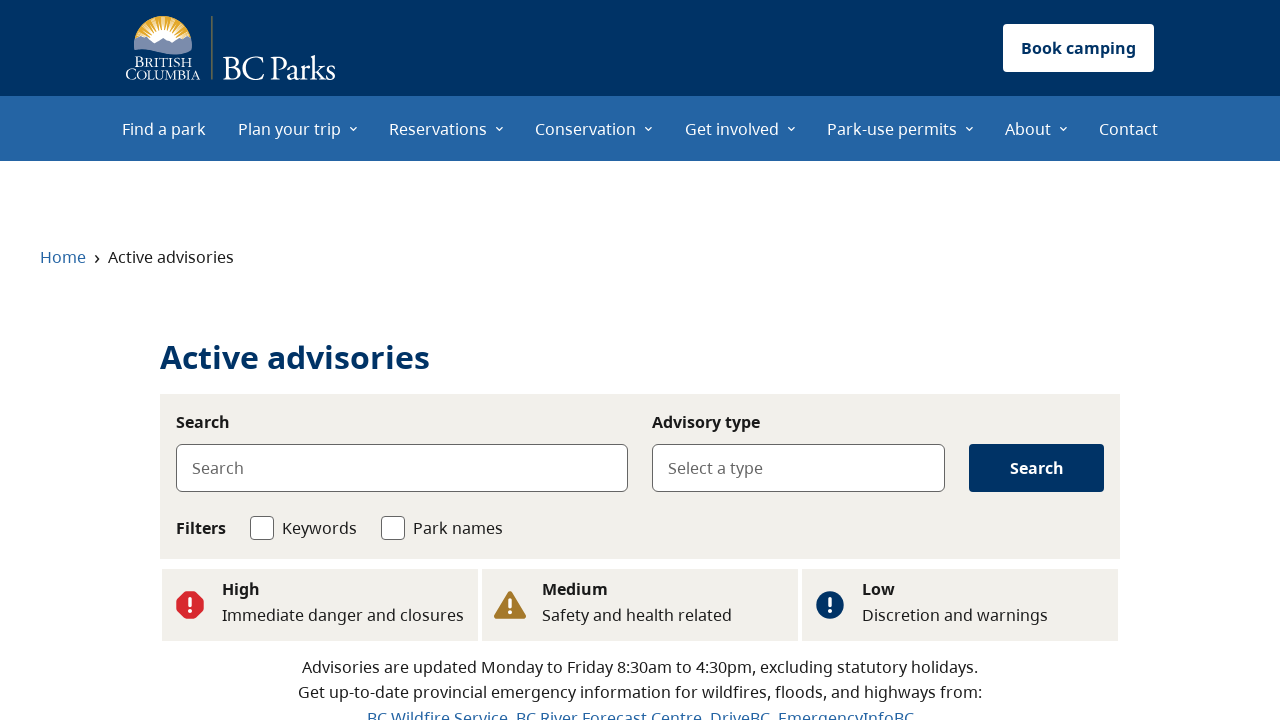

Verified Home breadcrumb link is visible
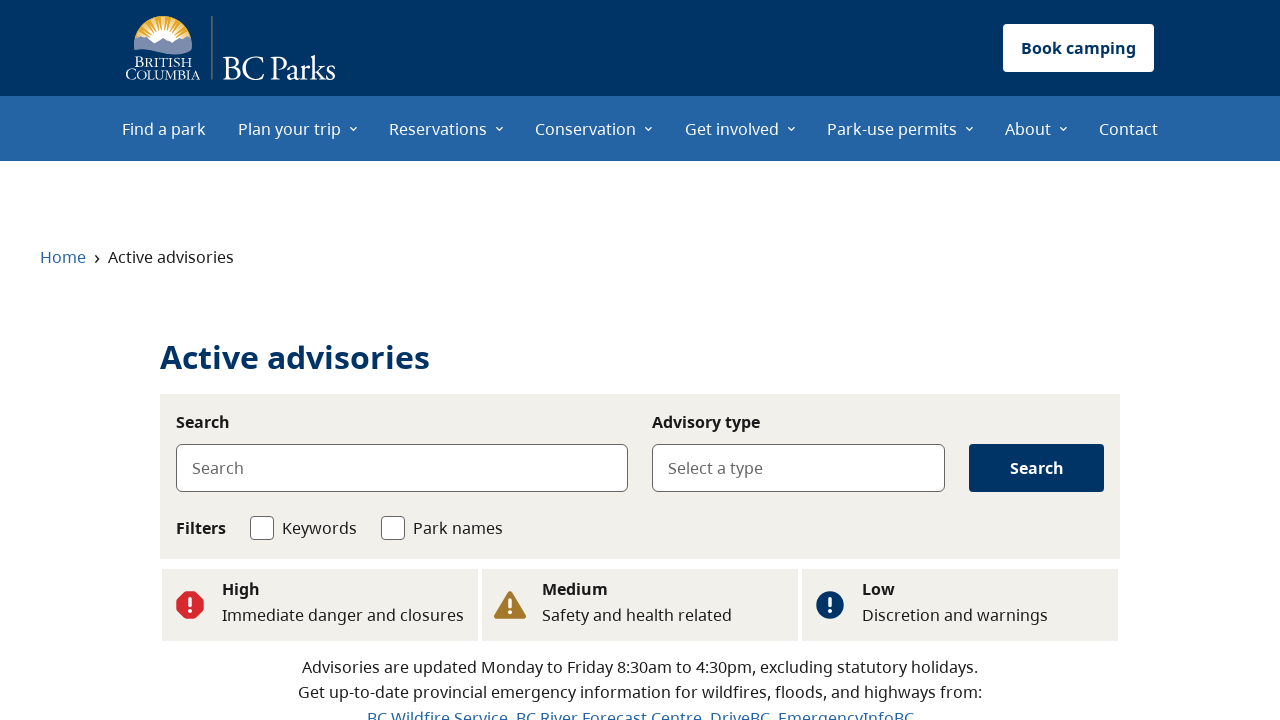

Clicked Home breadcrumb link at (63, 257) on internal:role=link[name="Home"i]
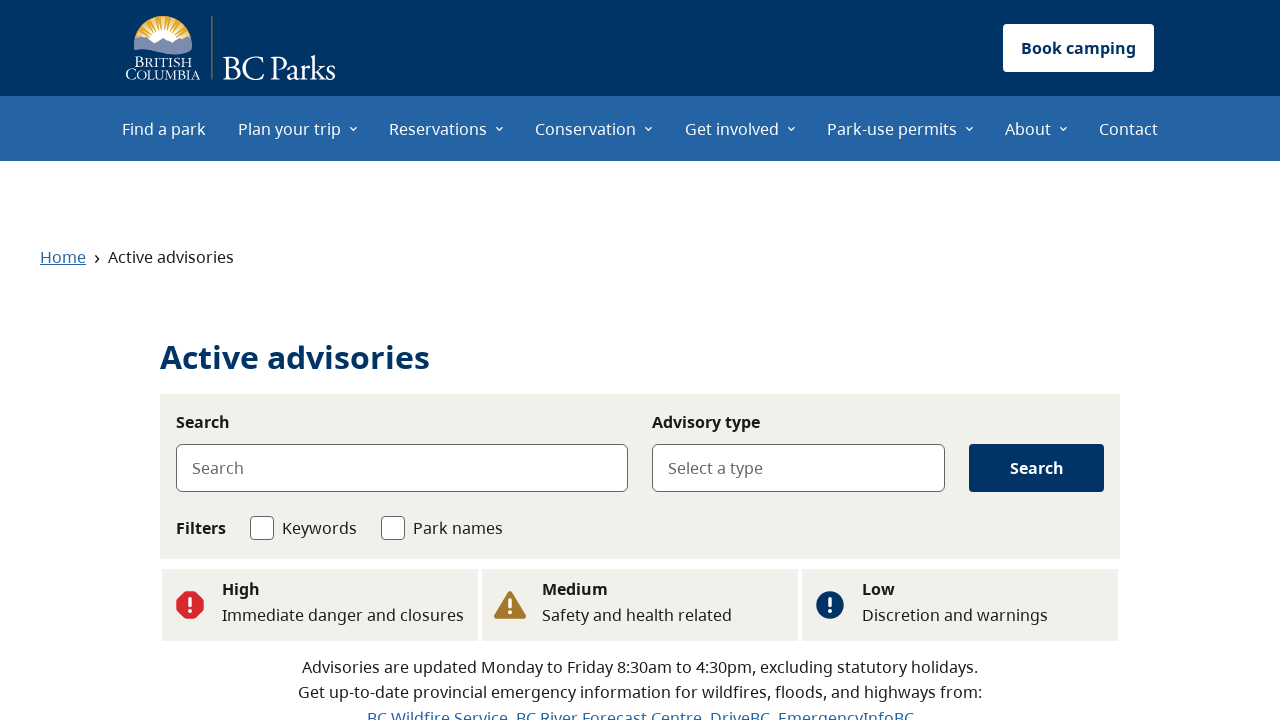

Navigated to homepage (https://bcparks.ca/)
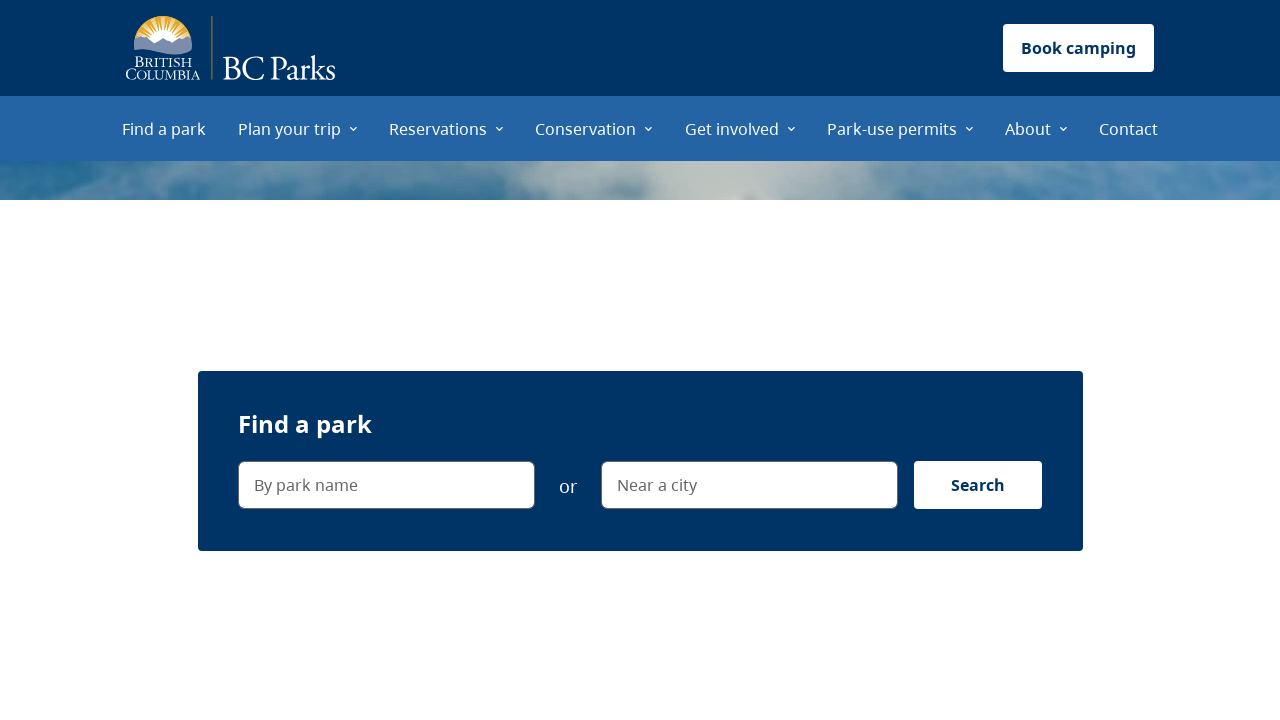

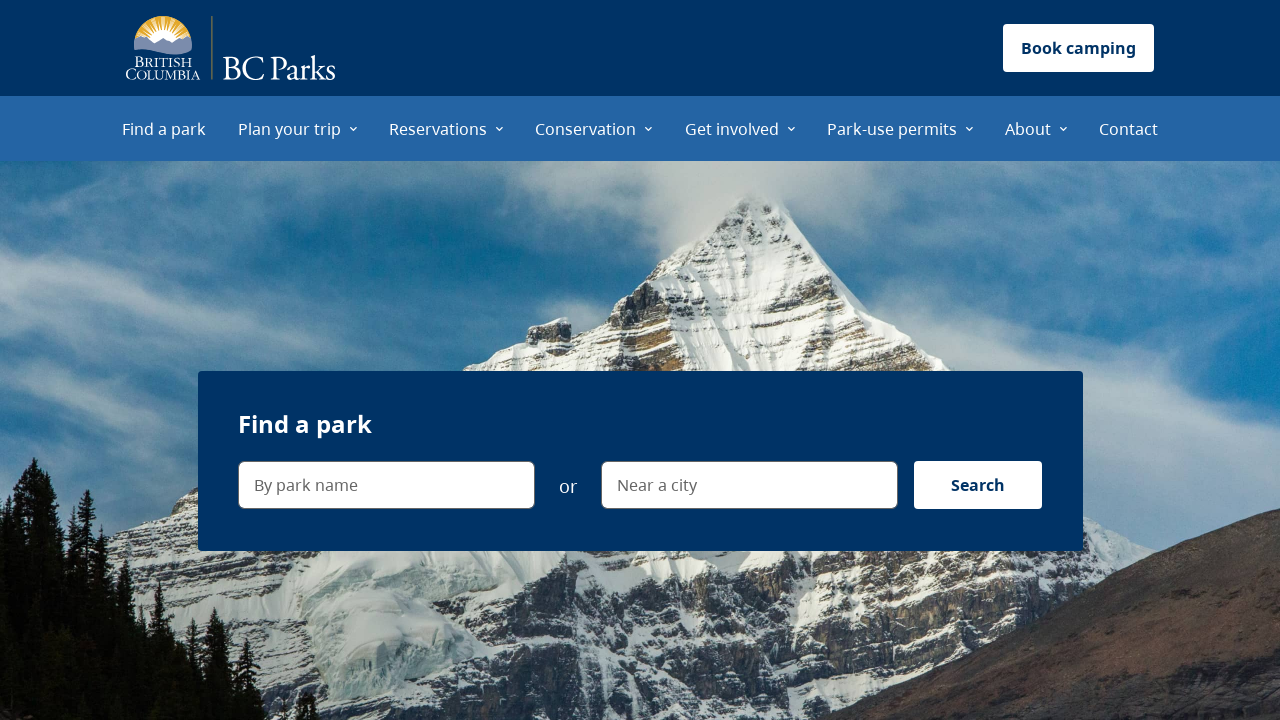